Tests that todo data persists after page reload

Starting URL: https://demo.playwright.dev/todomvc

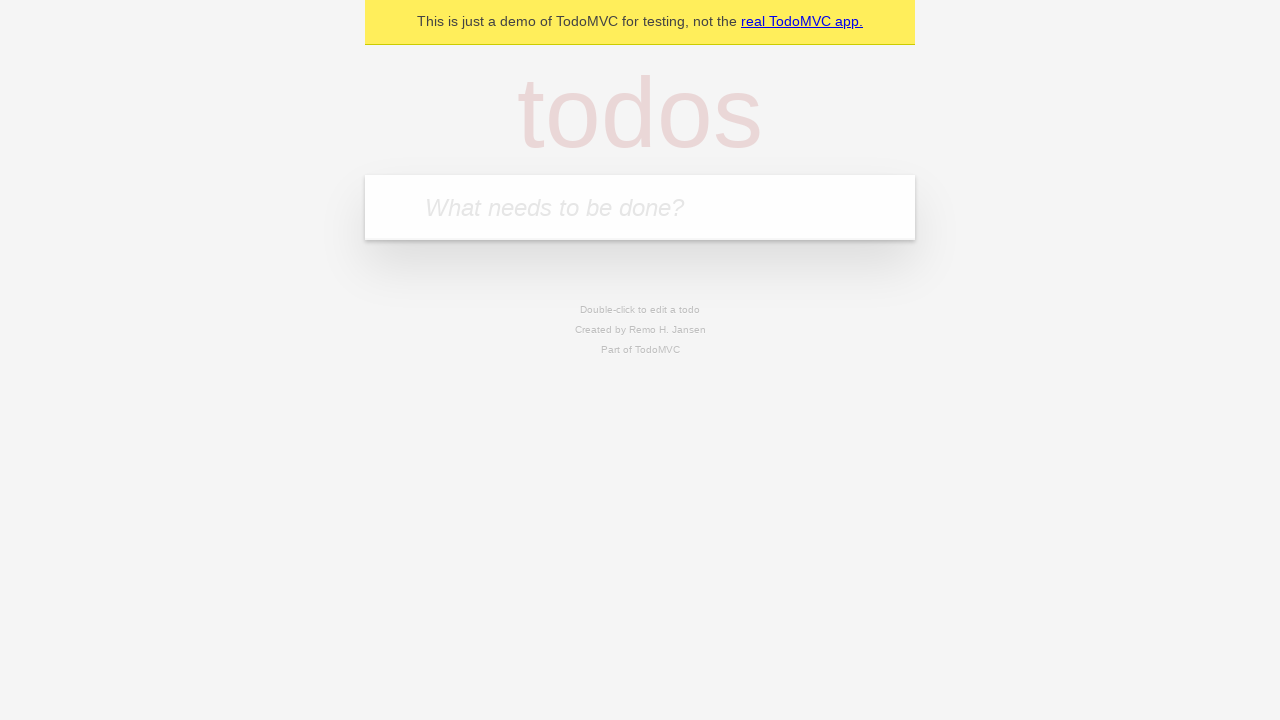

Located the todo input field
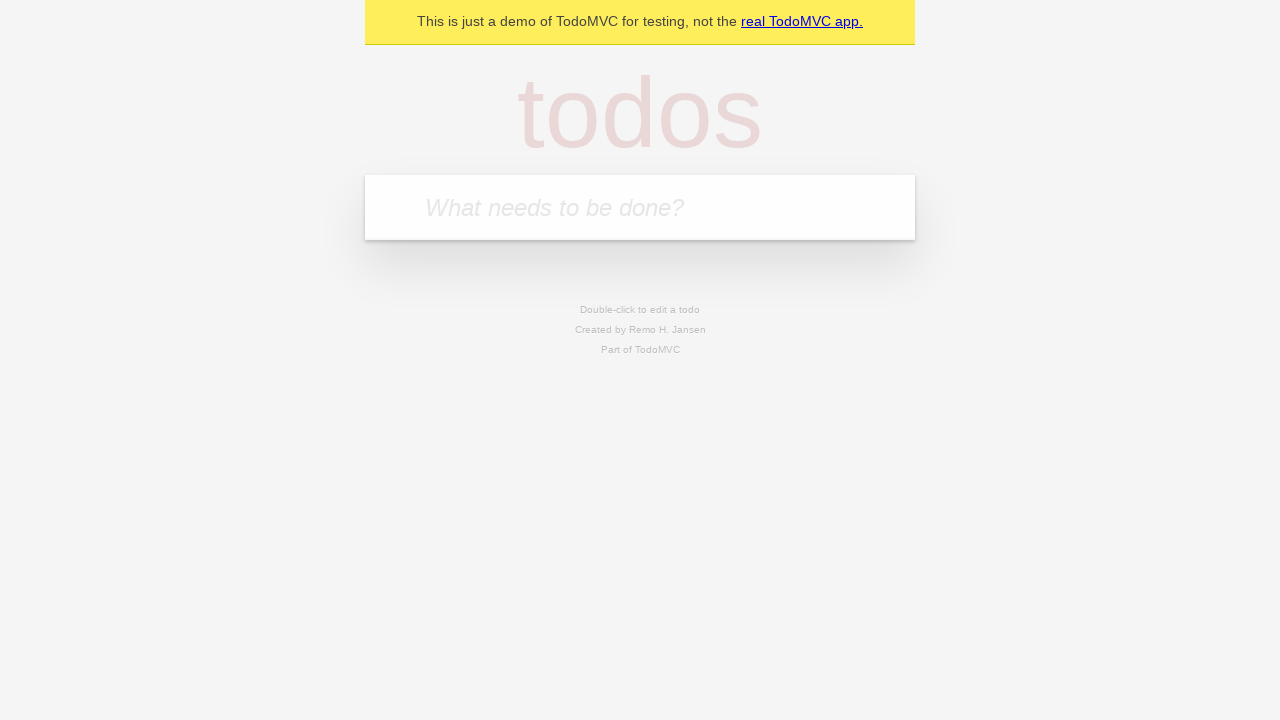

Filled first todo: 'buy some cheese' on internal:attr=[placeholder="What needs to be done?"i]
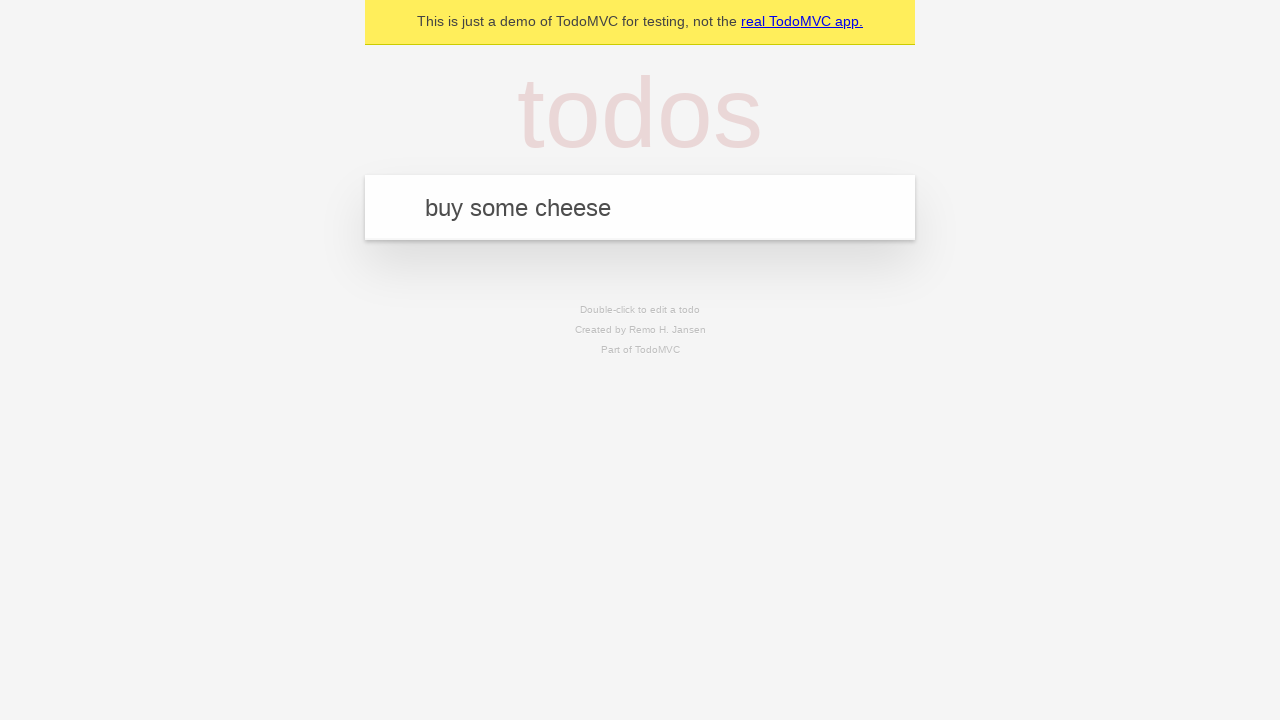

Pressed Enter to create first todo on internal:attr=[placeholder="What needs to be done?"i]
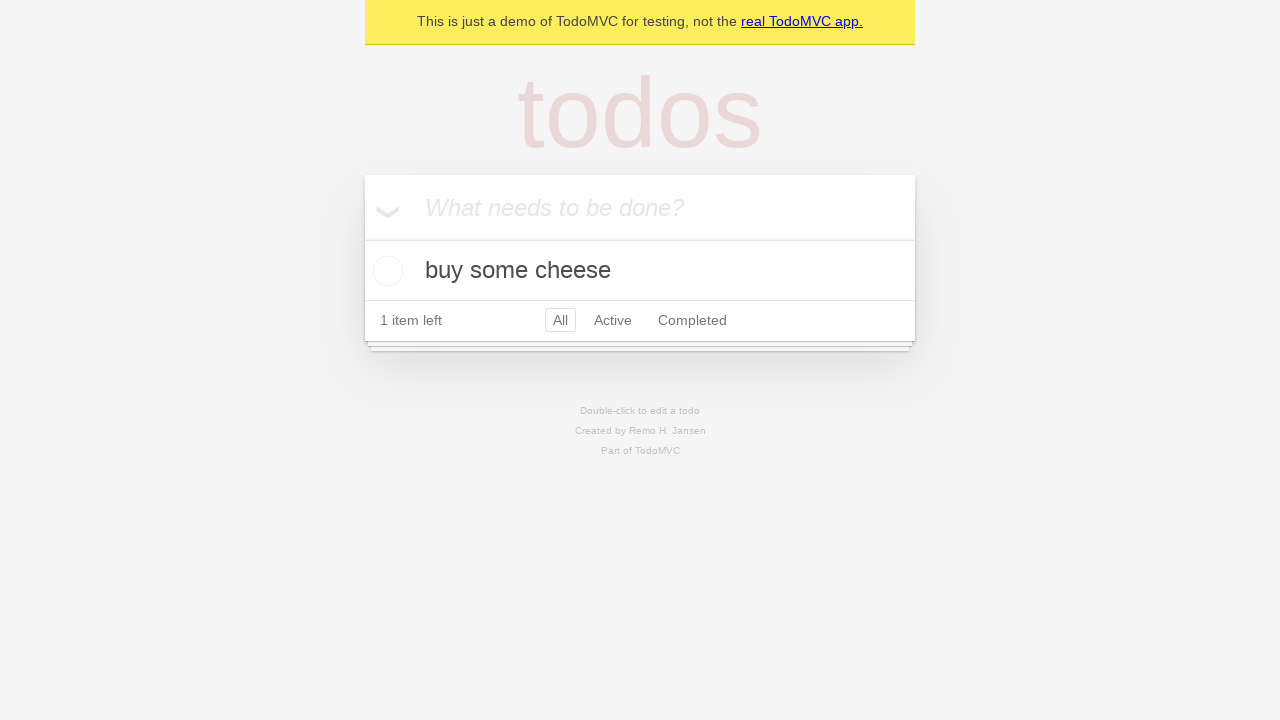

Filled second todo: 'feed the cat' on internal:attr=[placeholder="What needs to be done?"i]
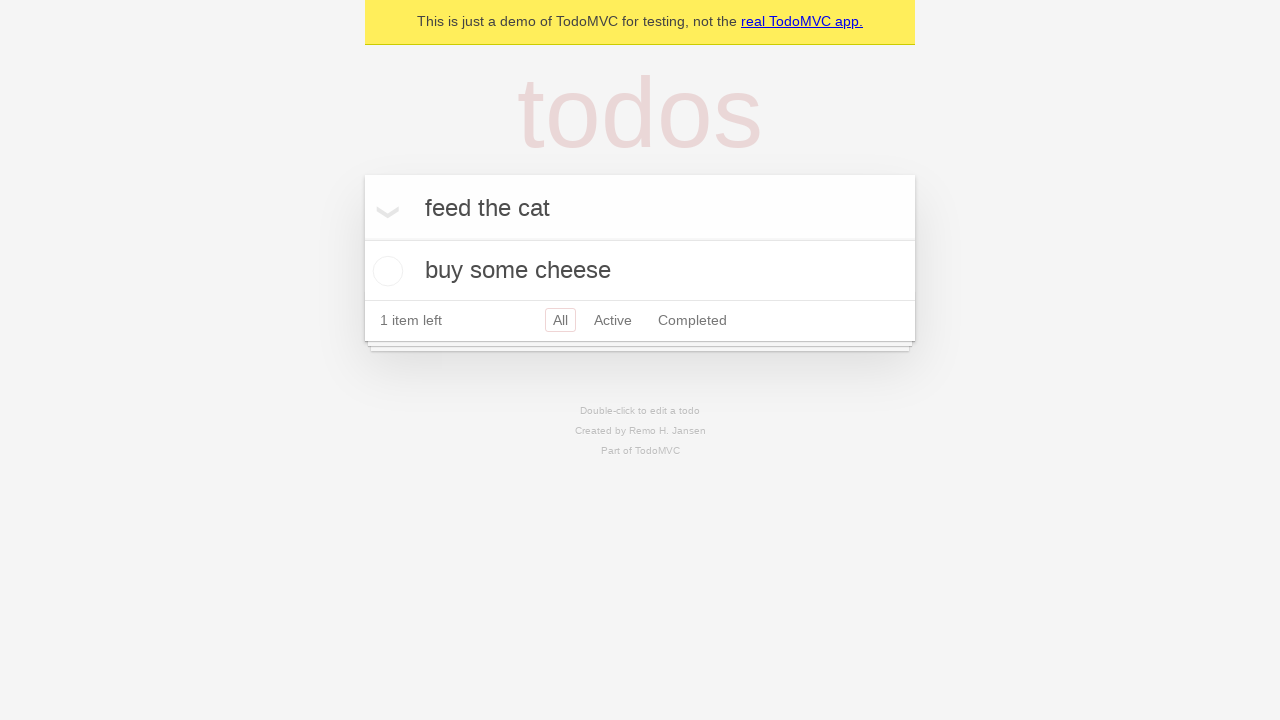

Pressed Enter to create second todo on internal:attr=[placeholder="What needs to be done?"i]
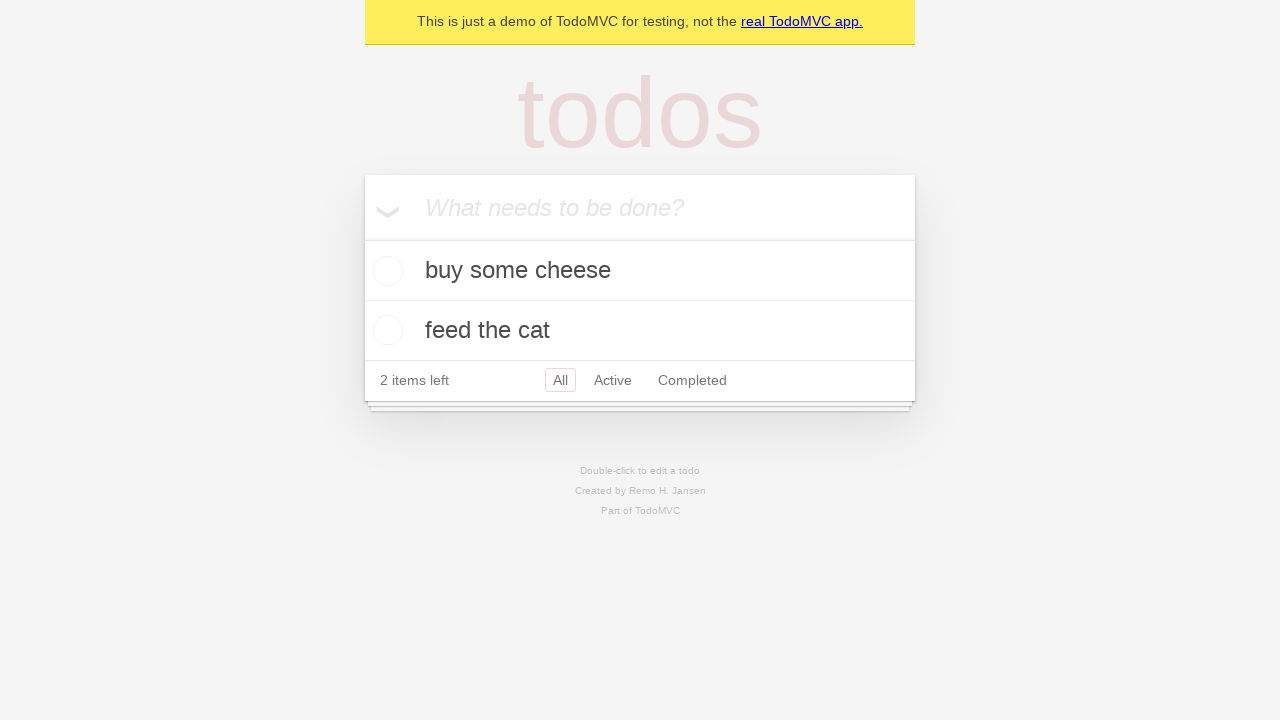

Located all todo items
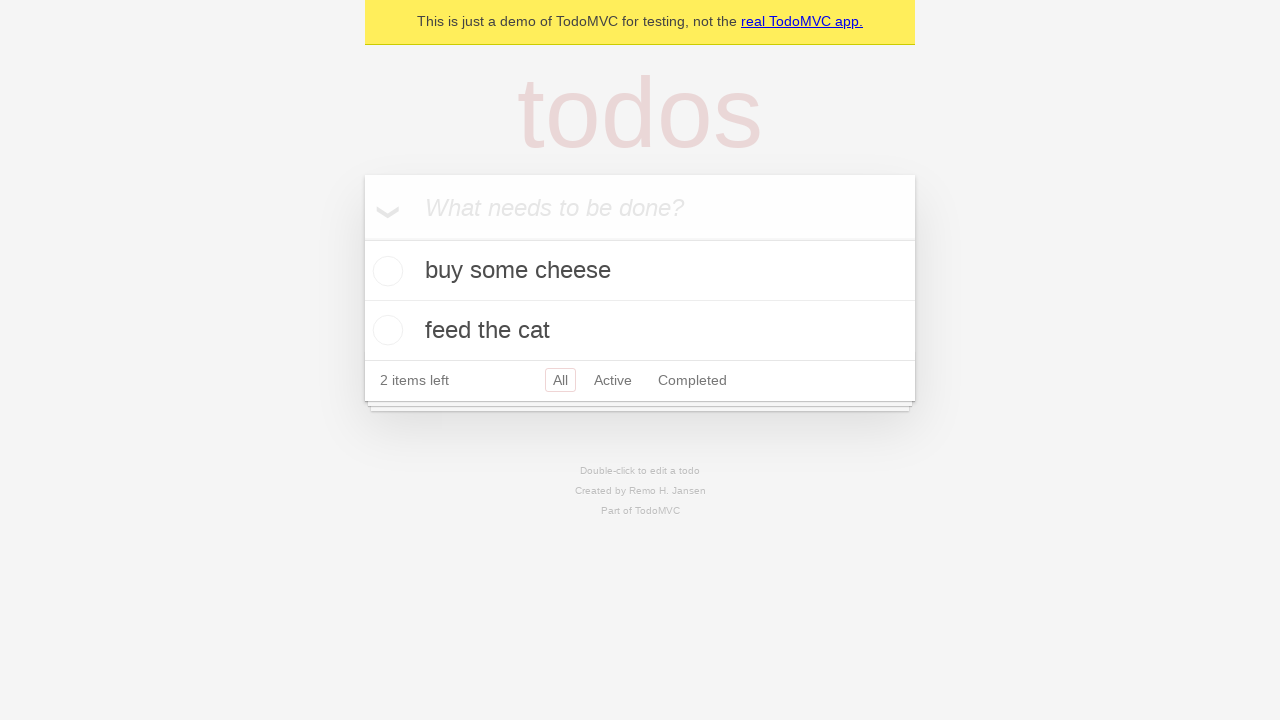

Located checkbox for first todo
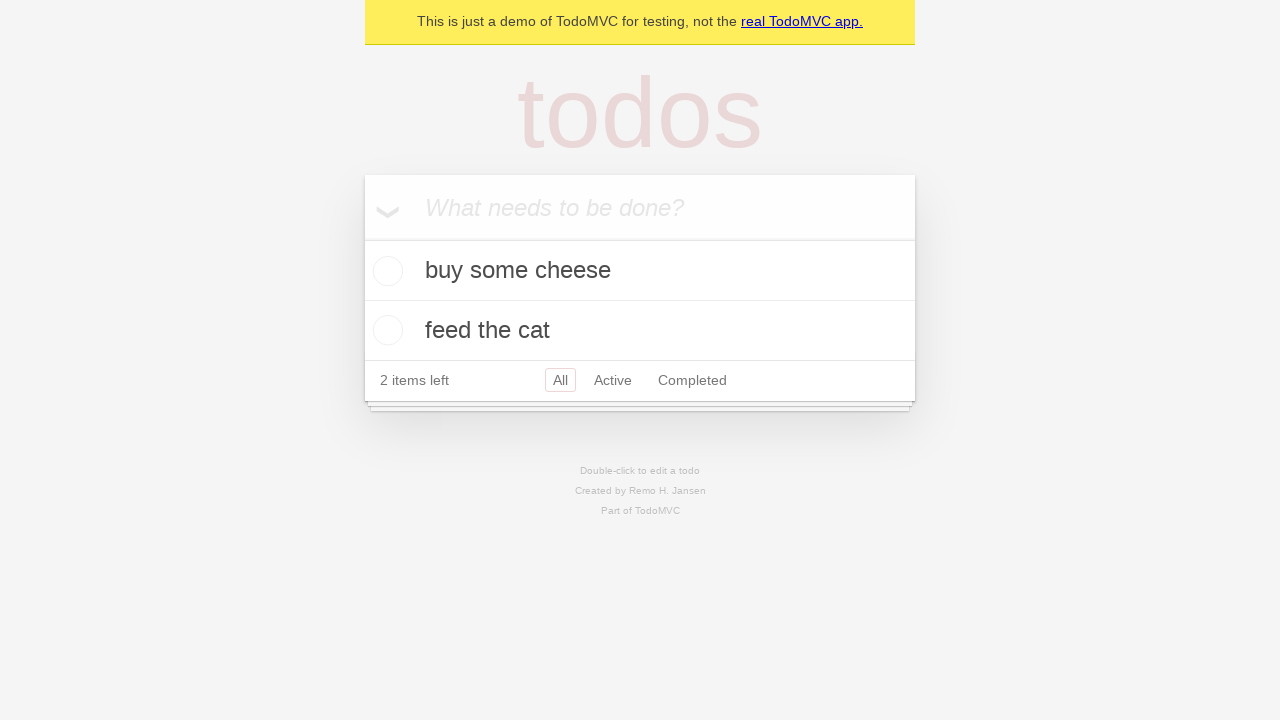

Checked first todo at (385, 271) on internal:testid=[data-testid="todo-item"s] >> nth=0 >> internal:role=checkbox
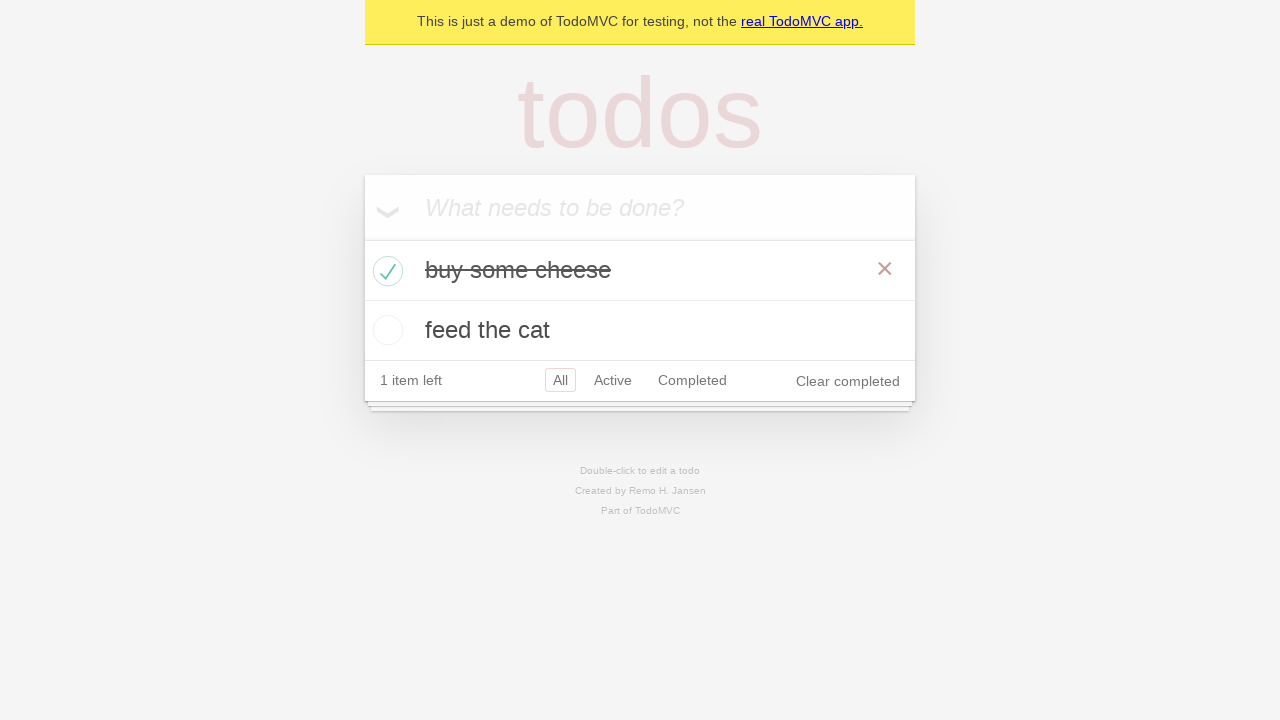

Reloaded the page
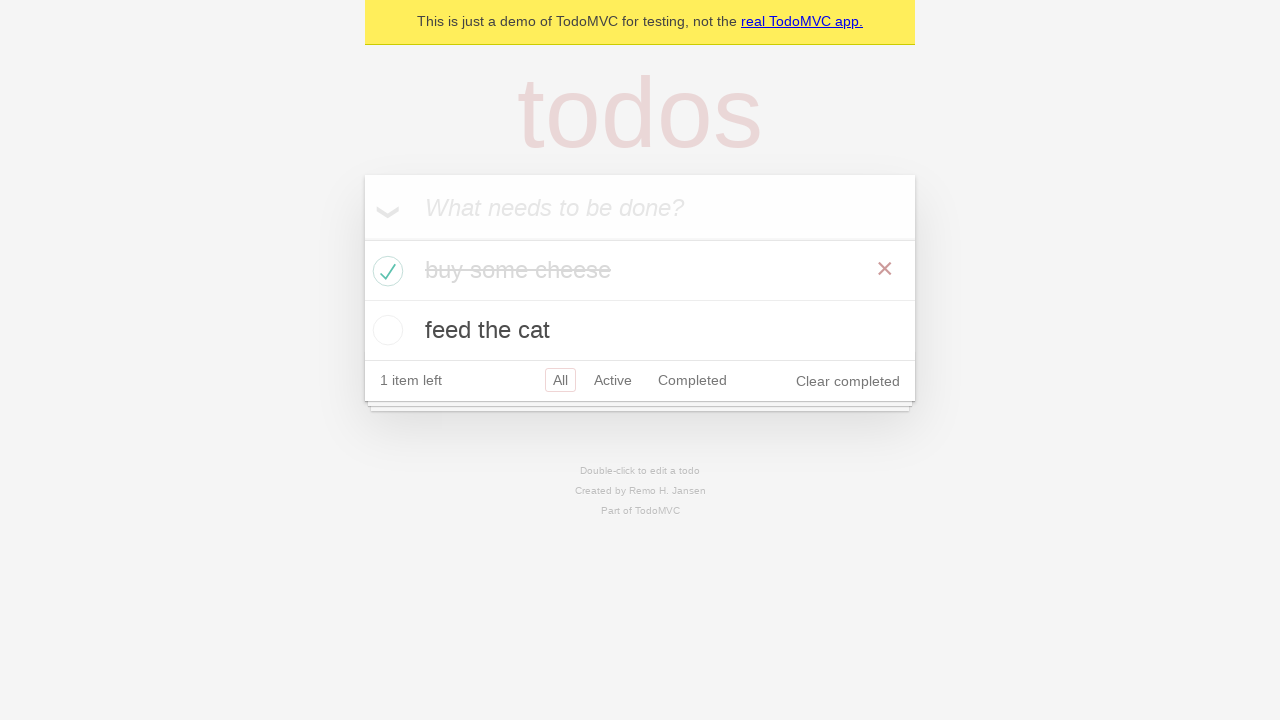

Todo items loaded after page reload
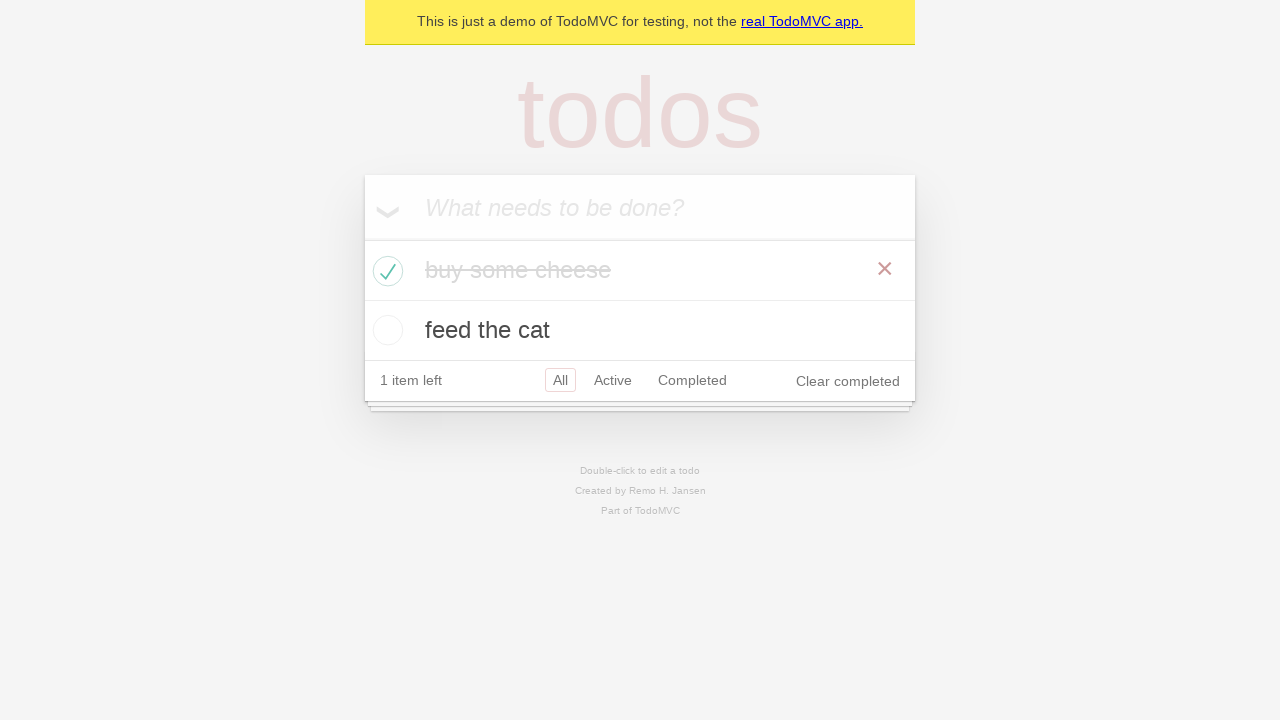

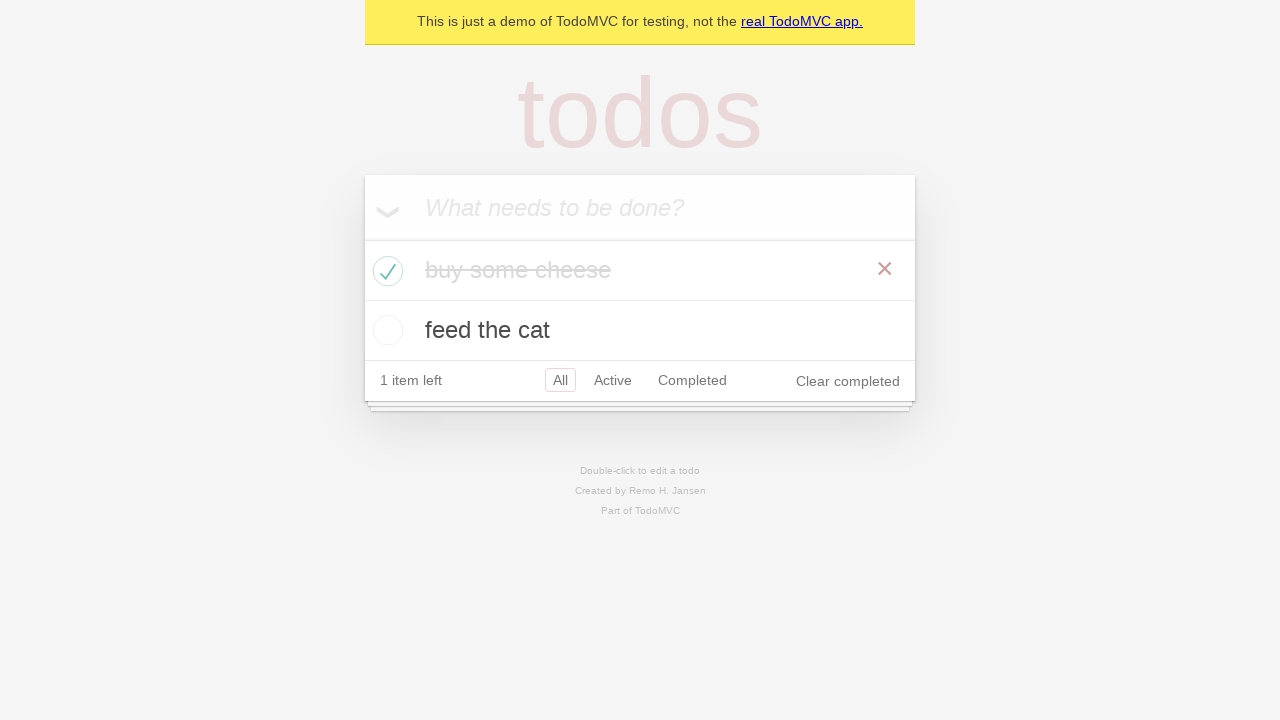